Tests handling a JavaScript confirm dialog by clicking a button to trigger it and dismissing (clicking Cancel).

Starting URL: https://the-internet.herokuapp.com/javascript_alerts

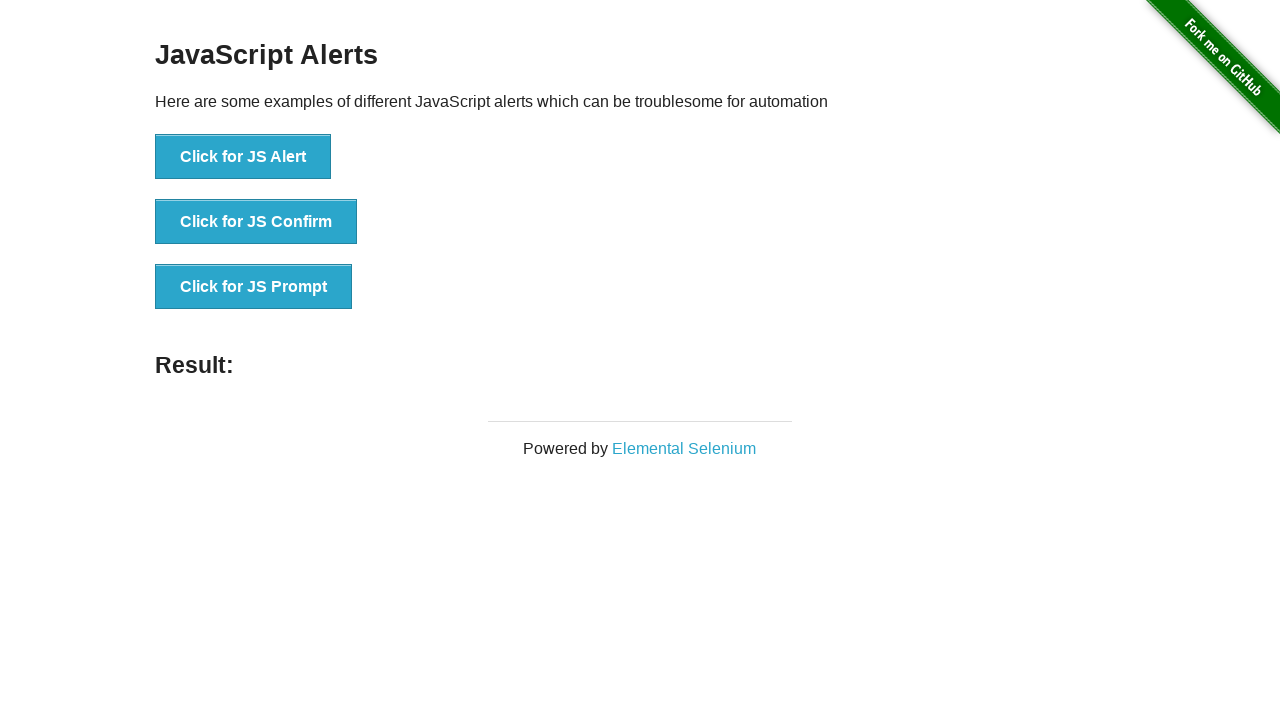

Registered dialog handler to dismiss confirm dialogs
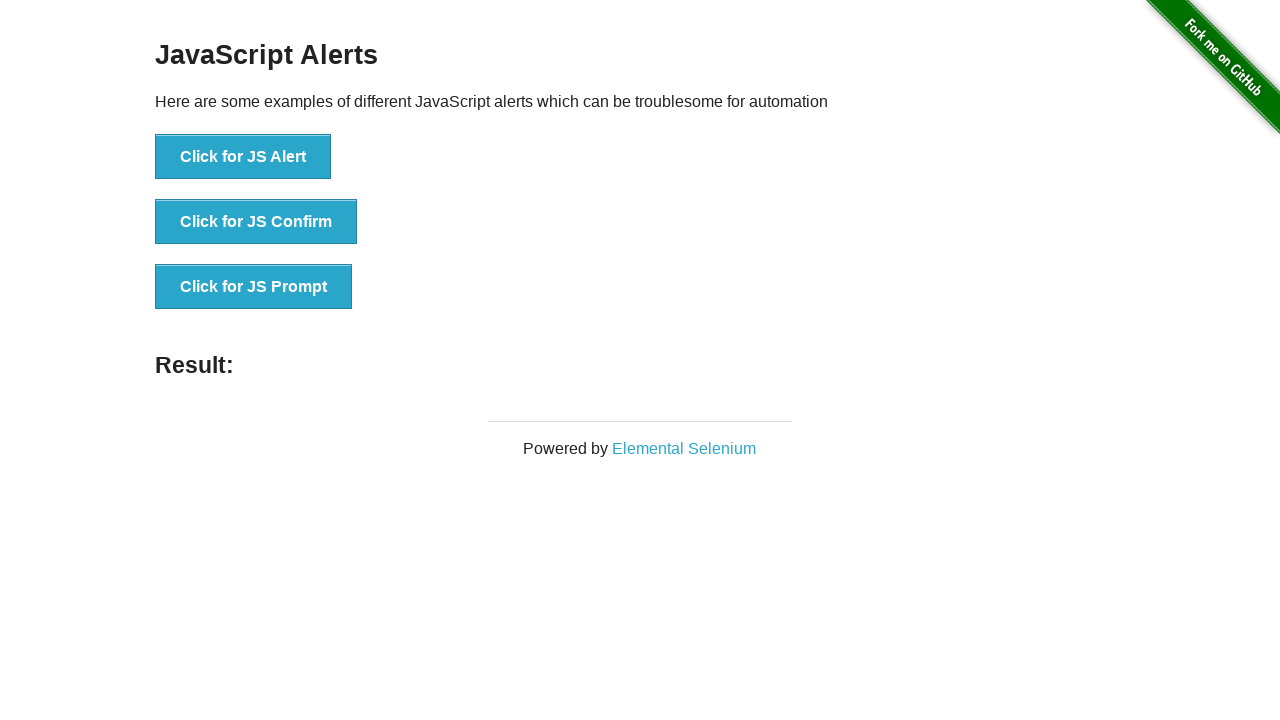

Clicked 'Click for JS Confirm' button to trigger confirm dialog at (256, 222) on text=Click for JS Confirm
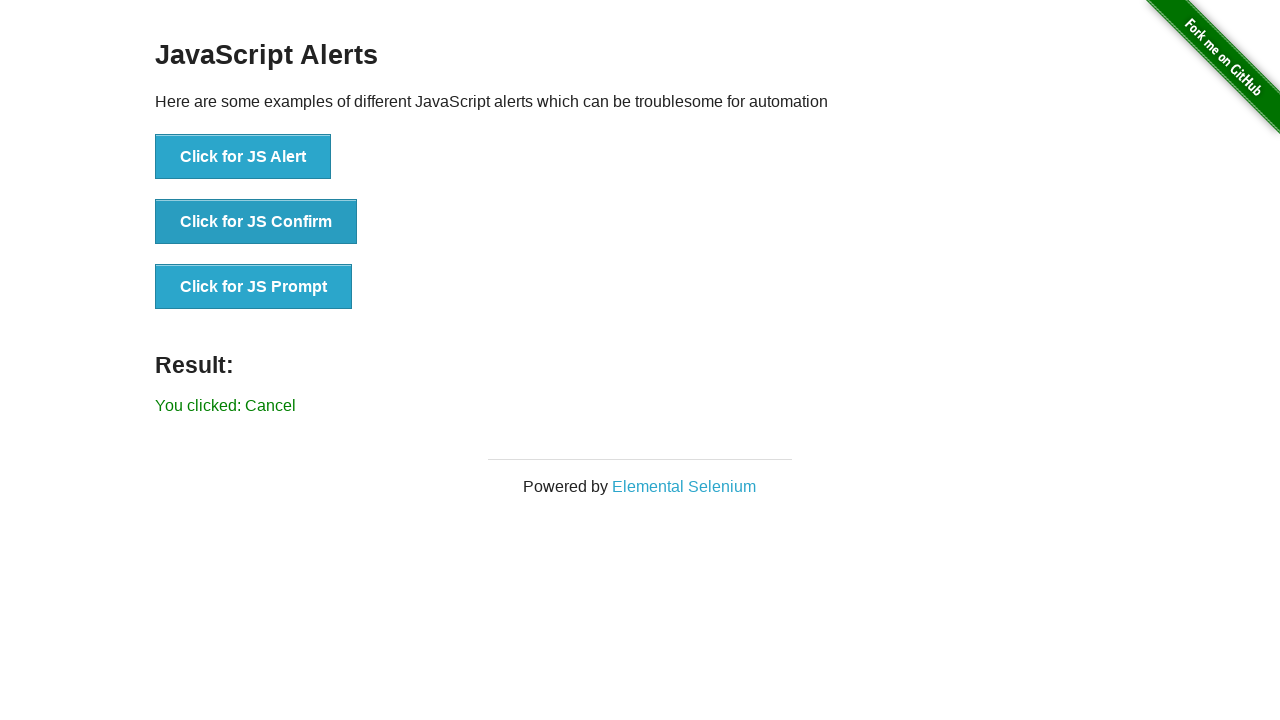

Confirm dialog dismissed and result message appeared
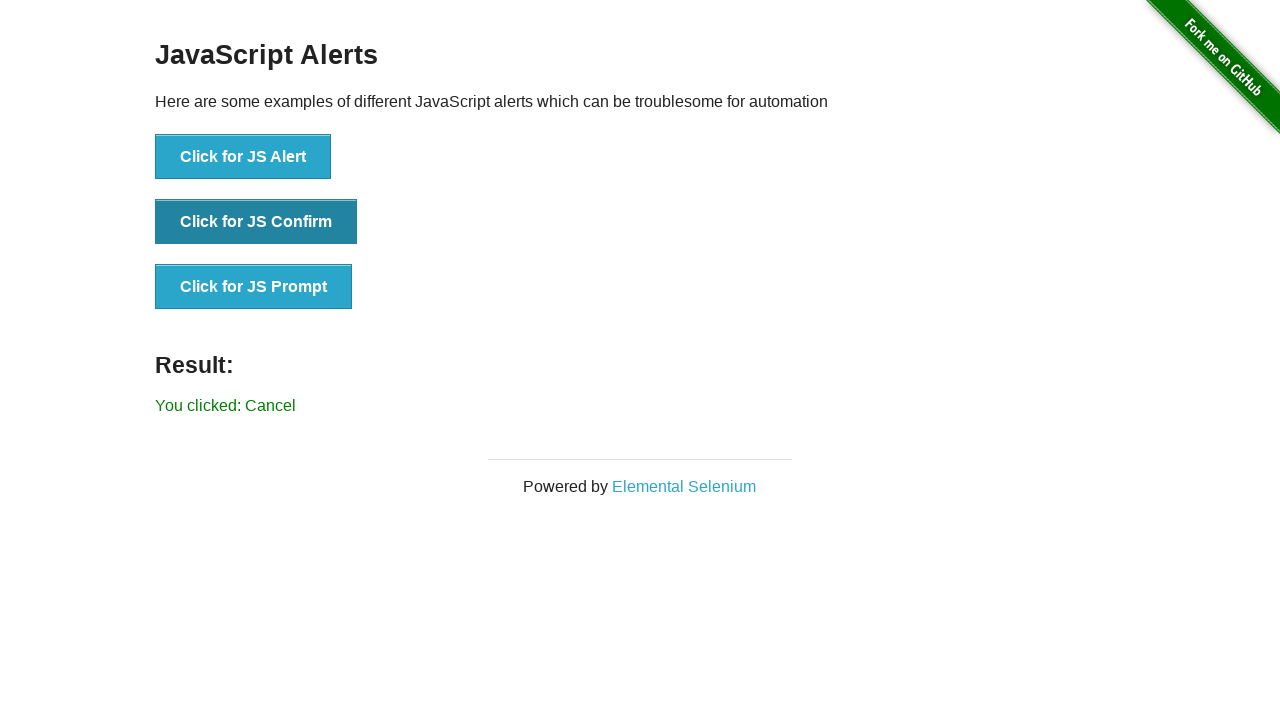

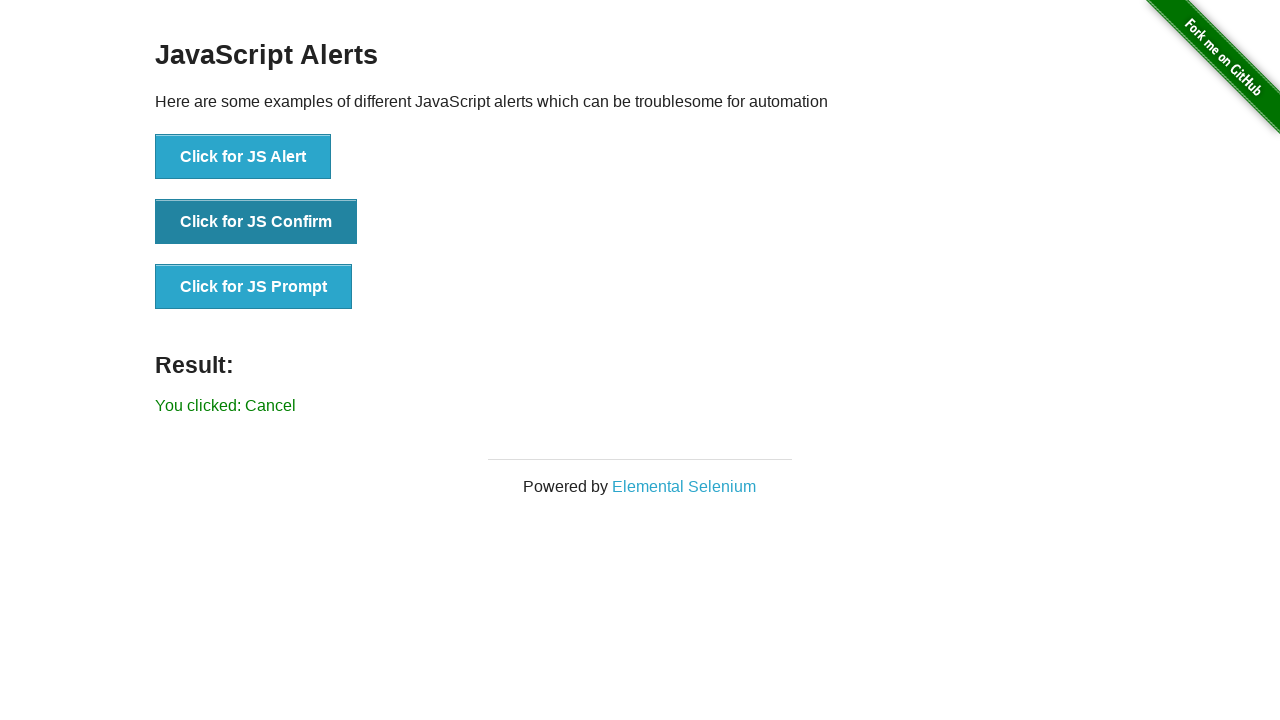